Tests homepage rendering at multiple viewport resolutions by resizing the browser window through desktop and mobile dimensions

Starting URL: https://www.getcalley.com/

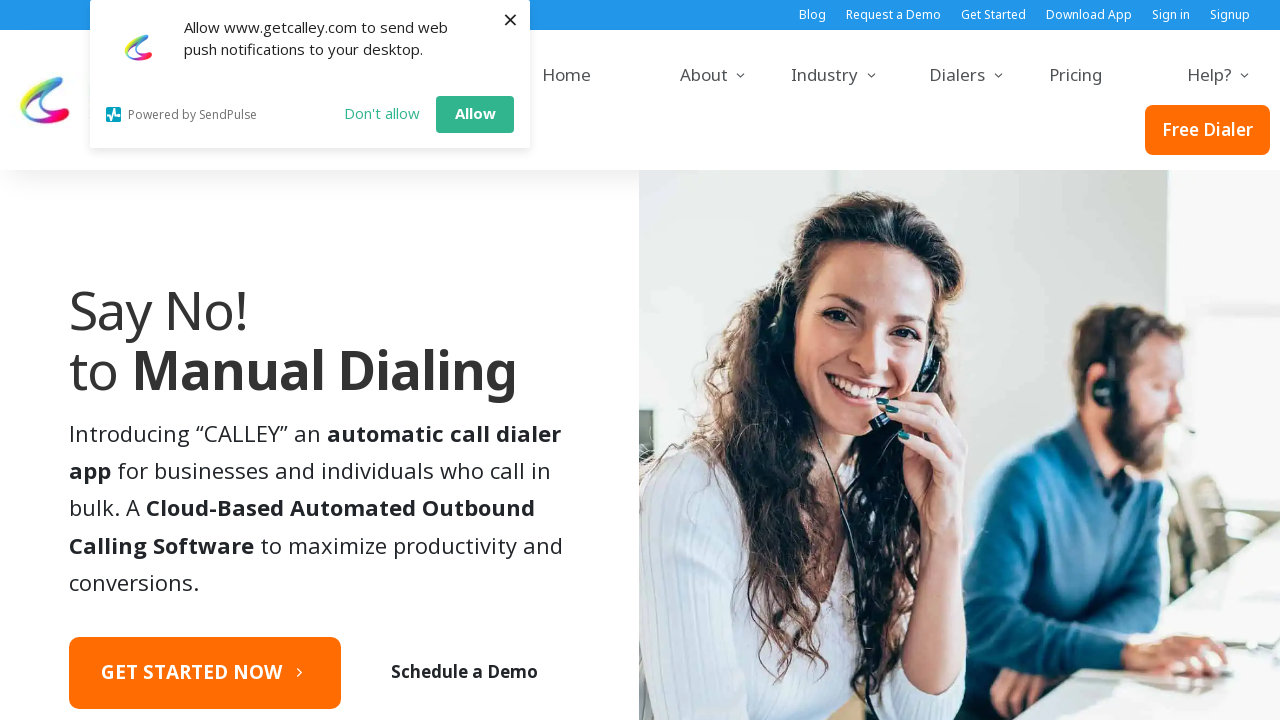

Set viewport size to 1920x1080
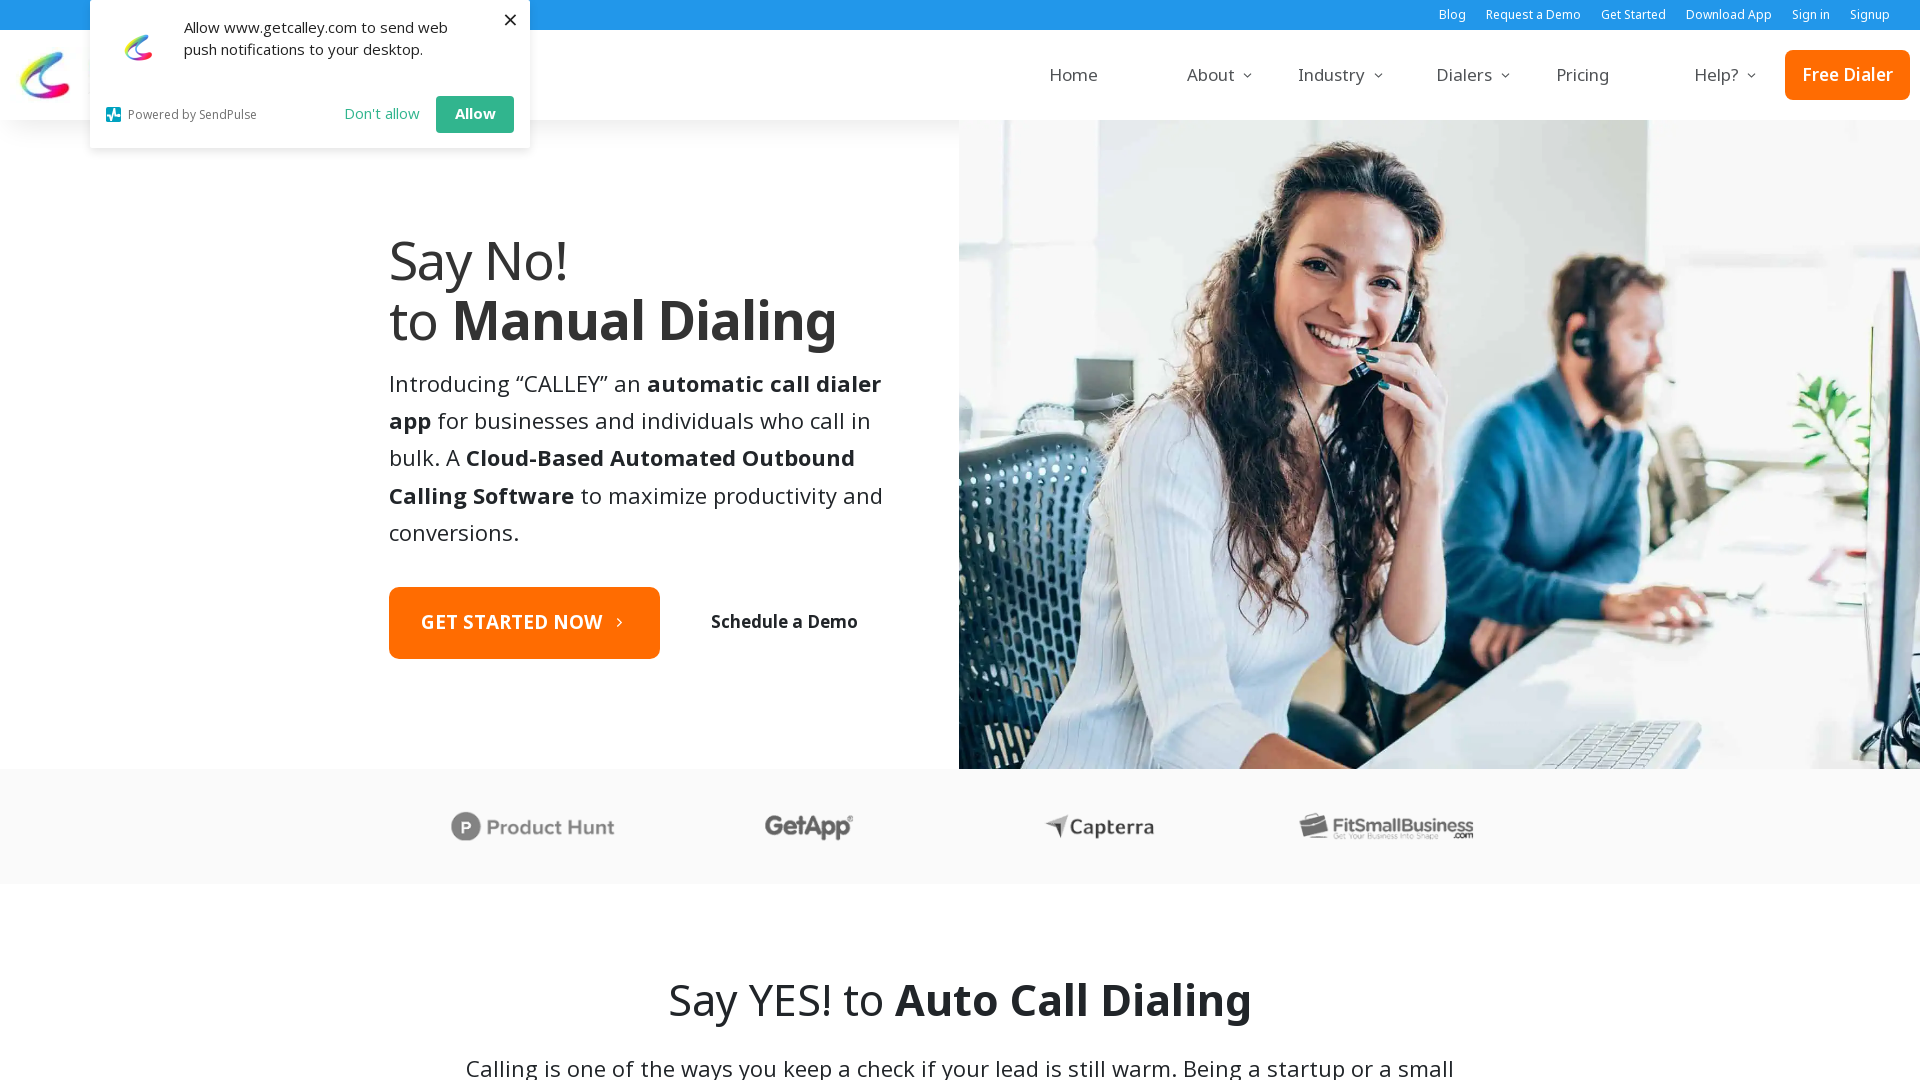

Waited for page to adjust to 1920x1080 resolution
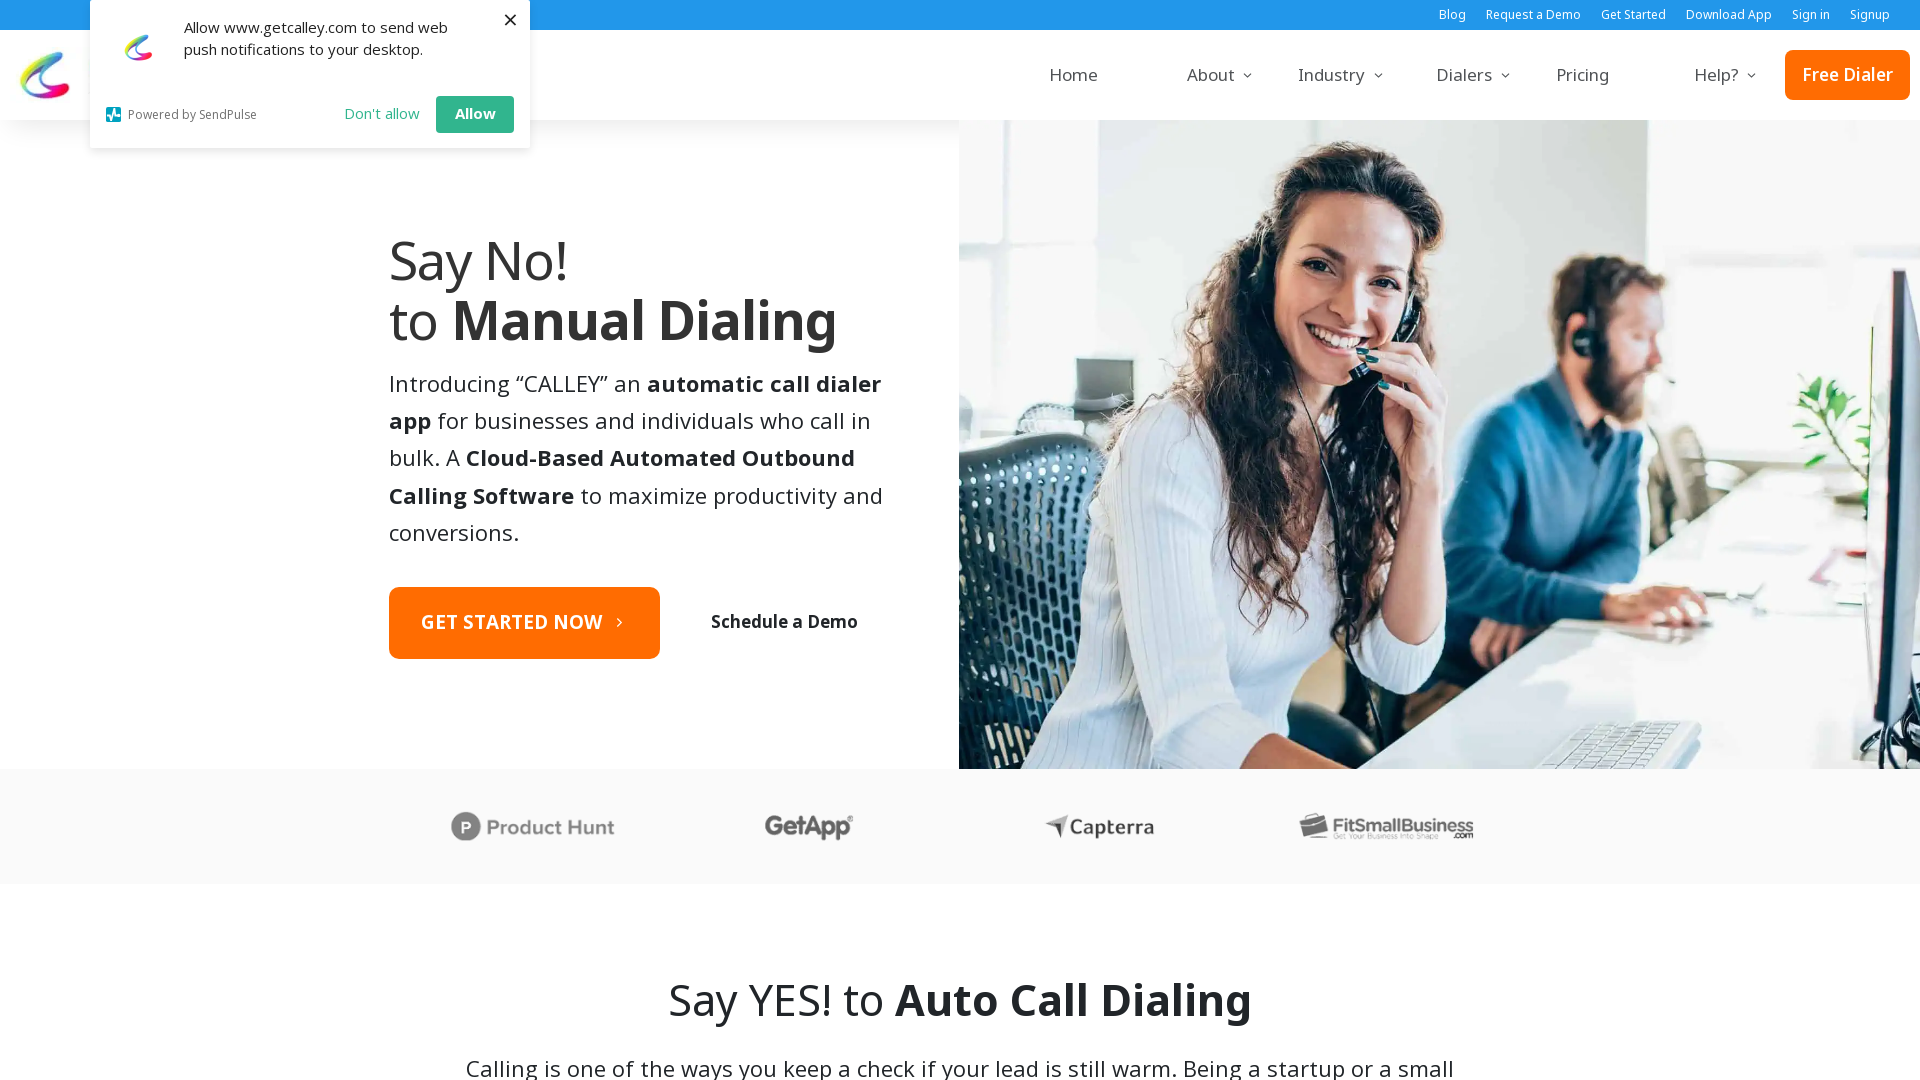

Set viewport size to 1366x768
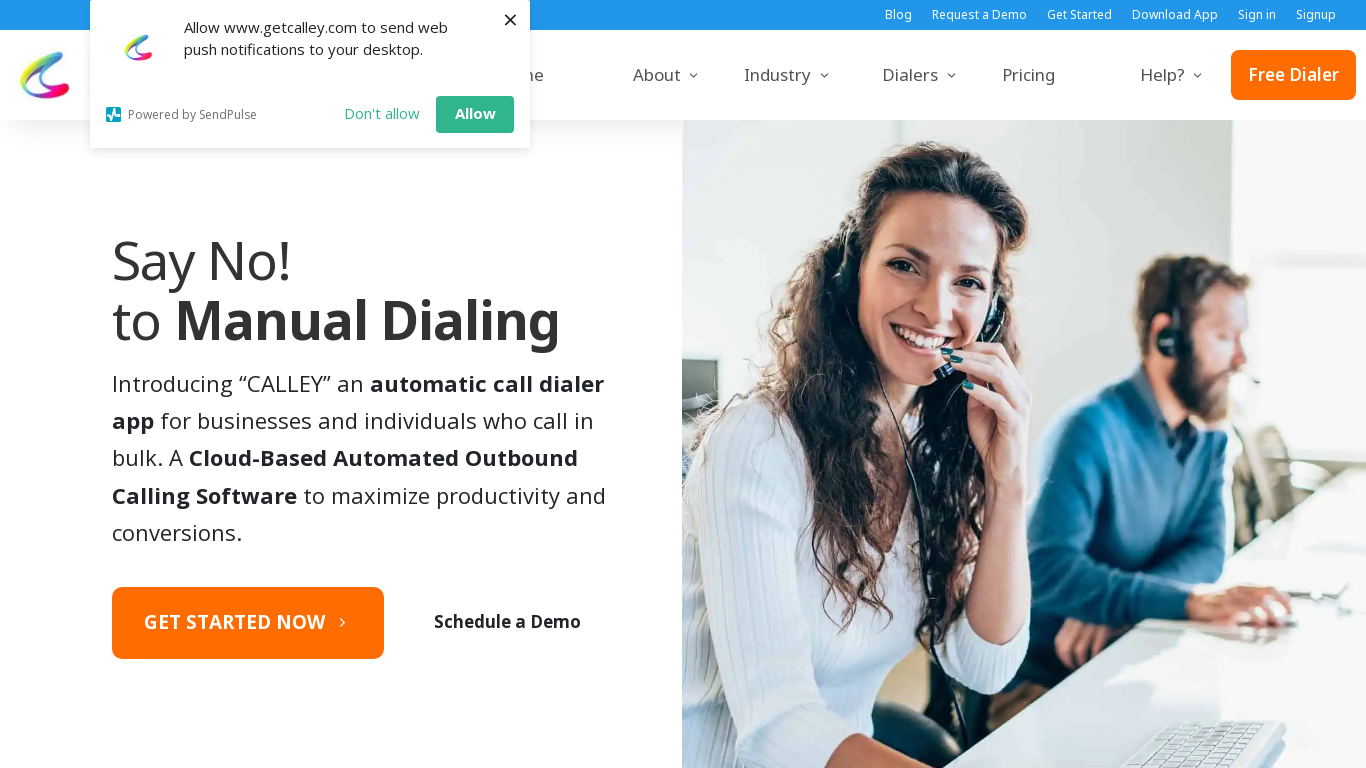

Waited for page to adjust to 1366x768 resolution
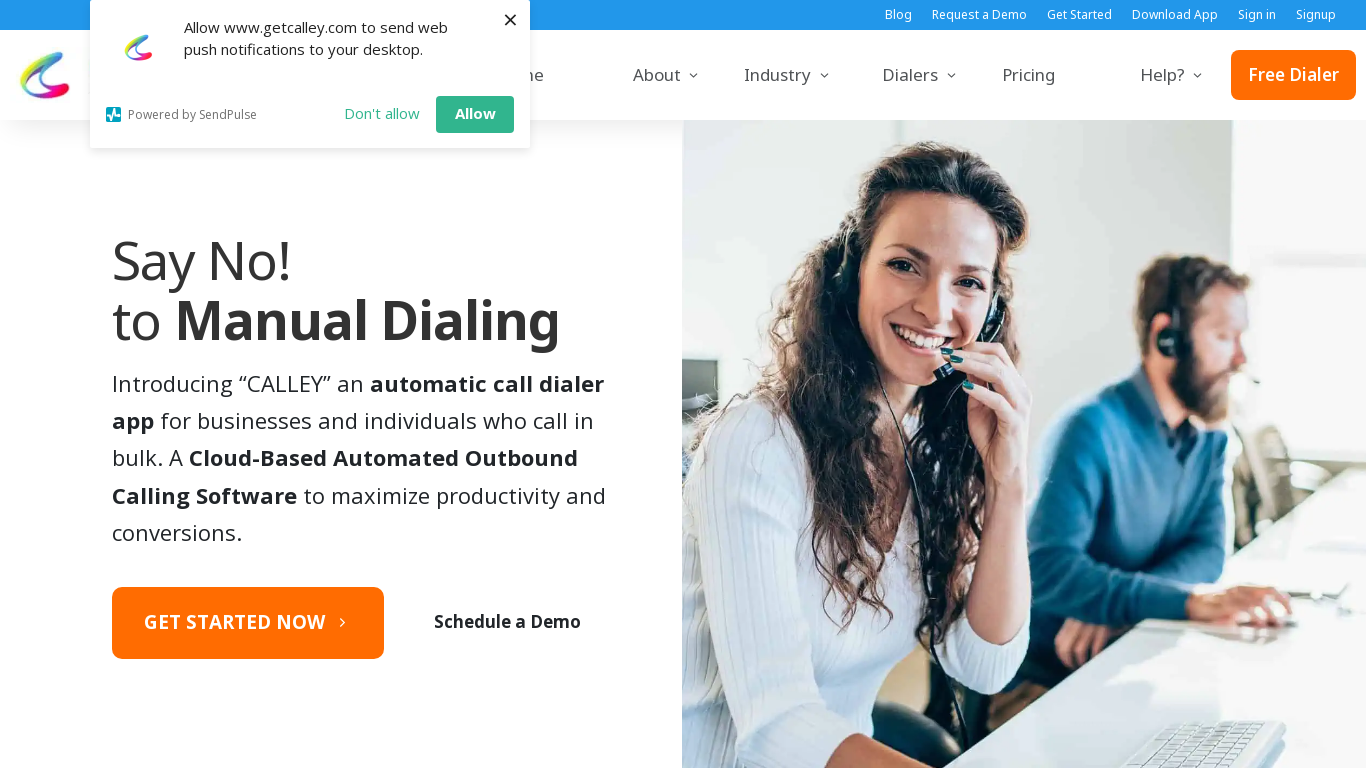

Set viewport size to 1536x864
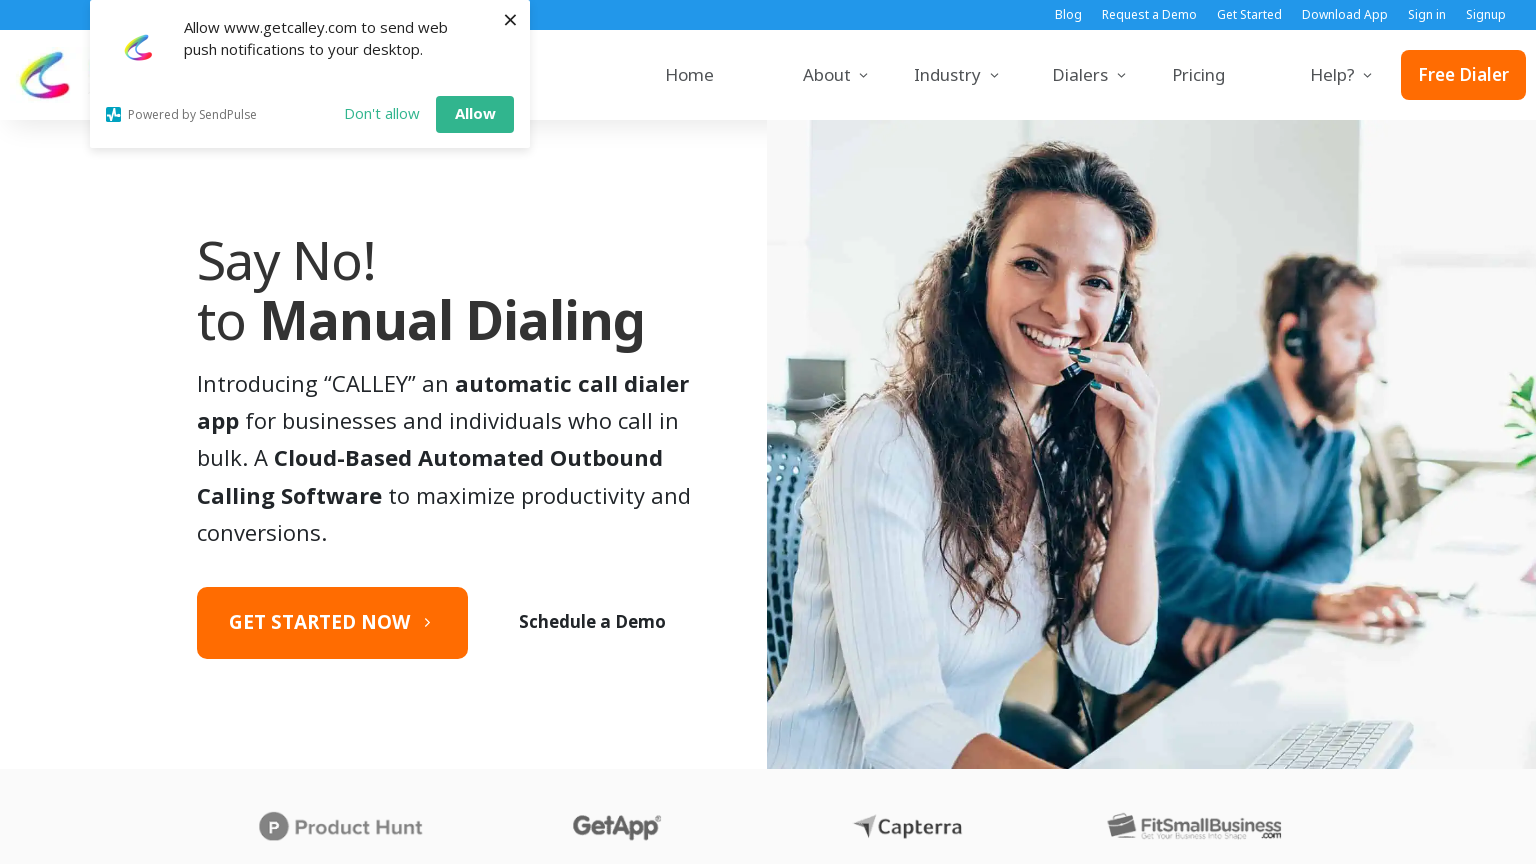

Waited for page to adjust to 1536x864 resolution
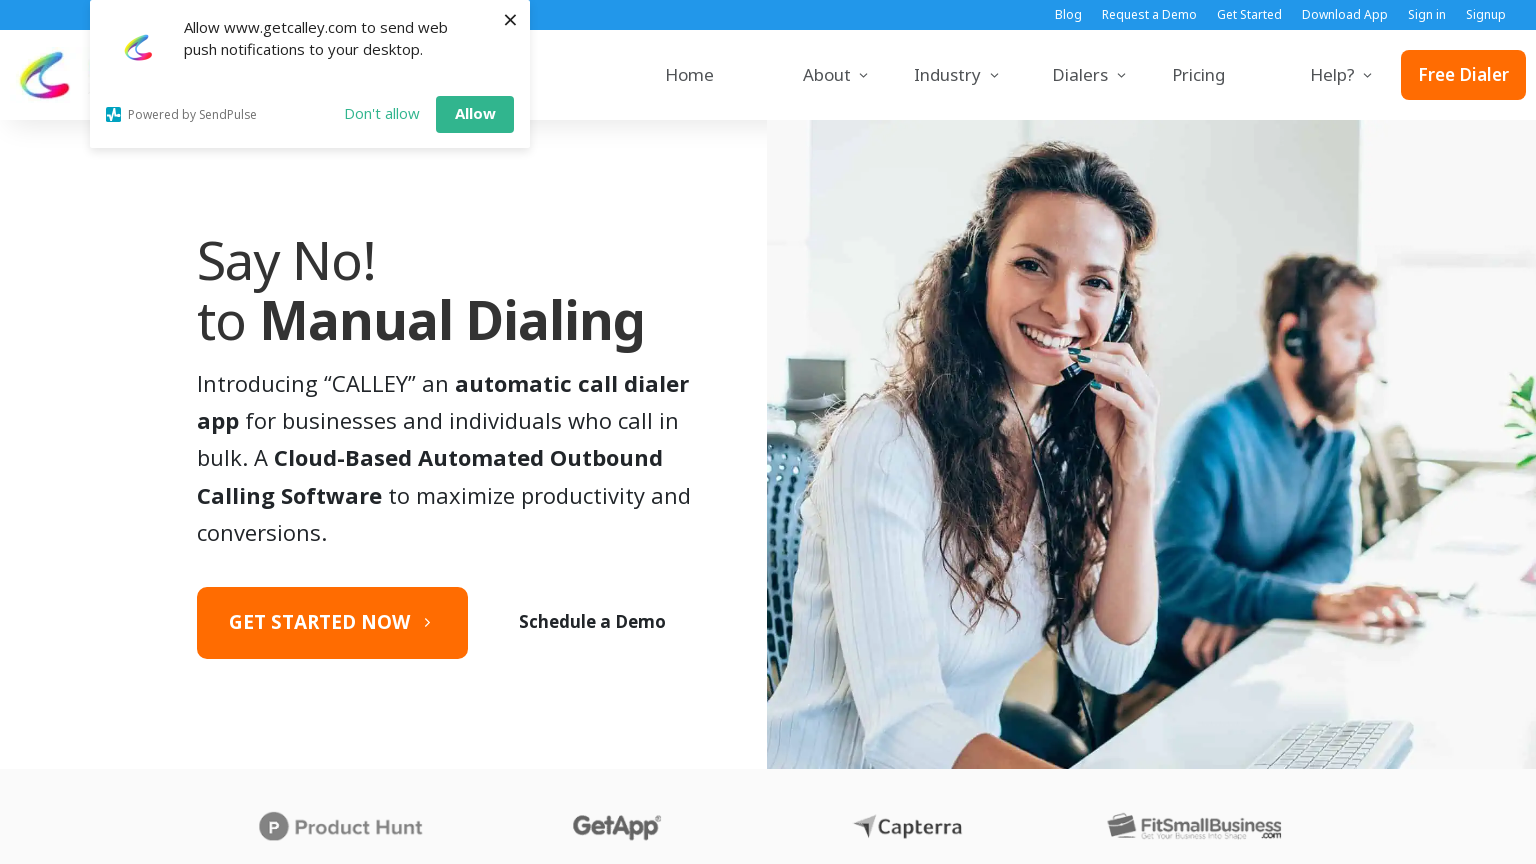

Set viewport size to 360x640
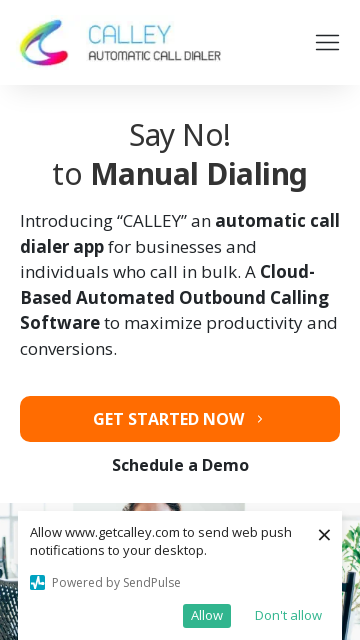

Waited for page to adjust to 360x640 resolution
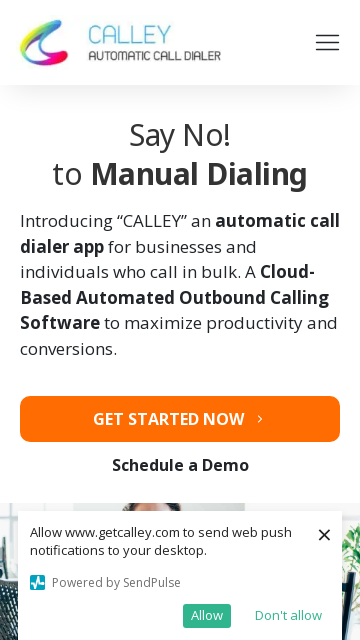

Set viewport size to 414x896
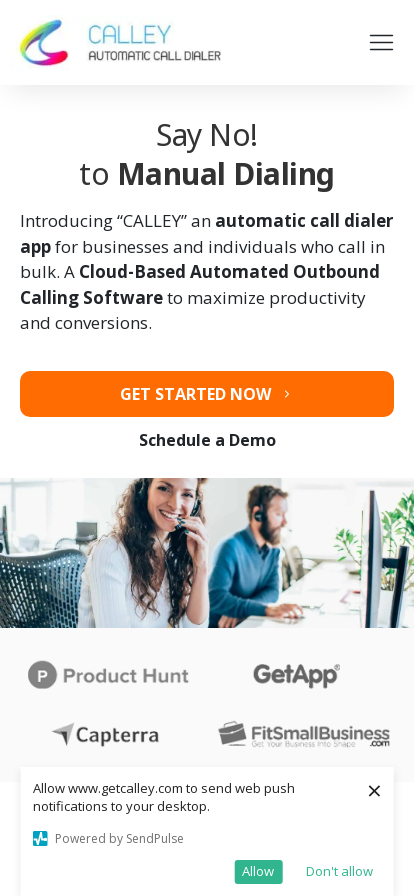

Waited for page to adjust to 414x896 resolution
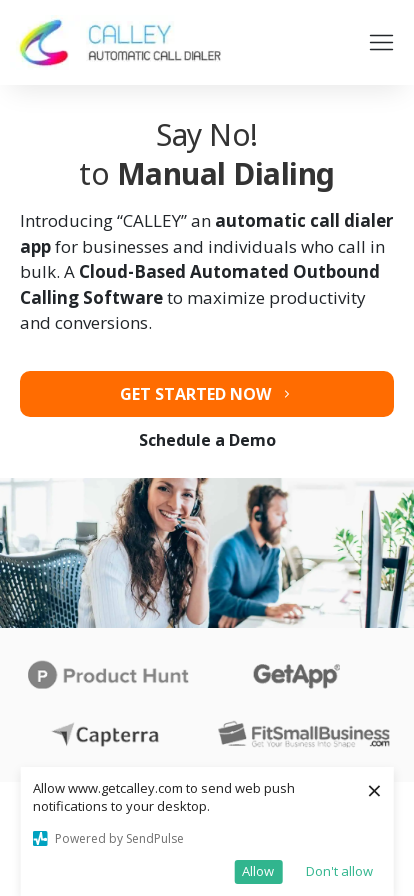

Set viewport size to 375x667
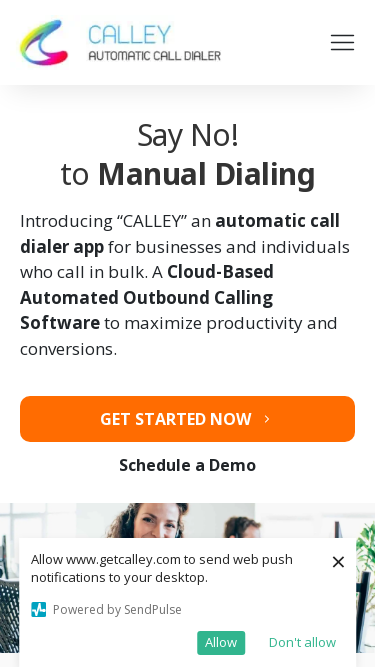

Waited for page to adjust to 375x667 resolution
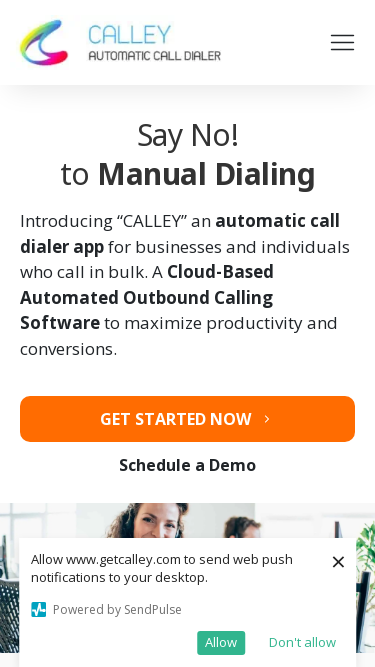

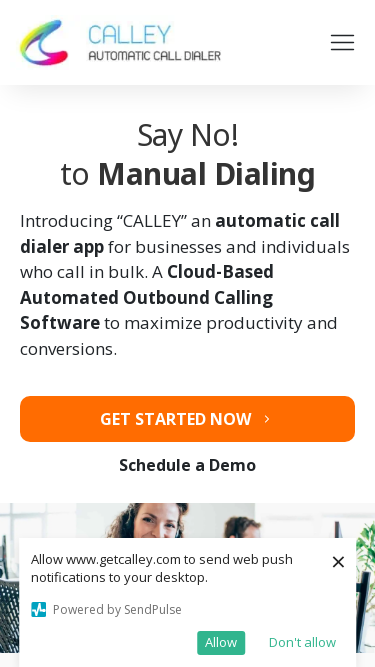